Navigates to an automation practice page for testing various web elements

Starting URL: https://rahulshettyacademy.com/AutomationPractice/

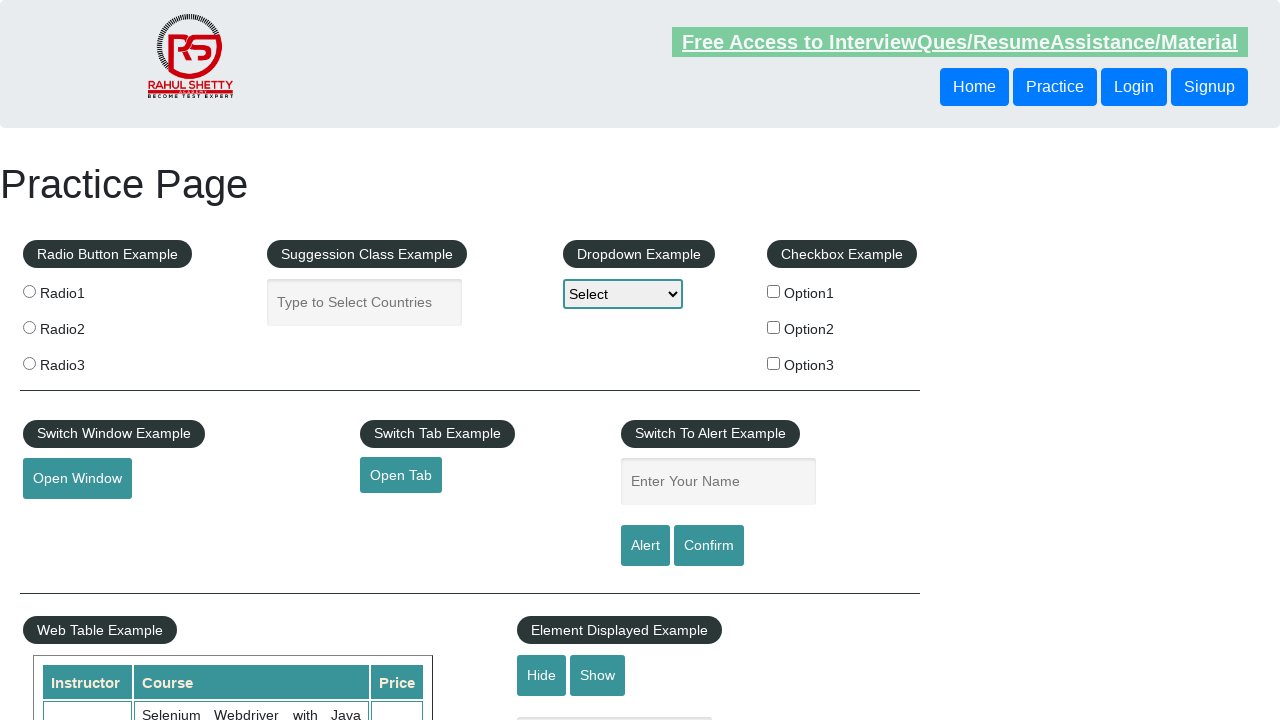

Waited for page to reach network idle state - automation practice page fully loaded
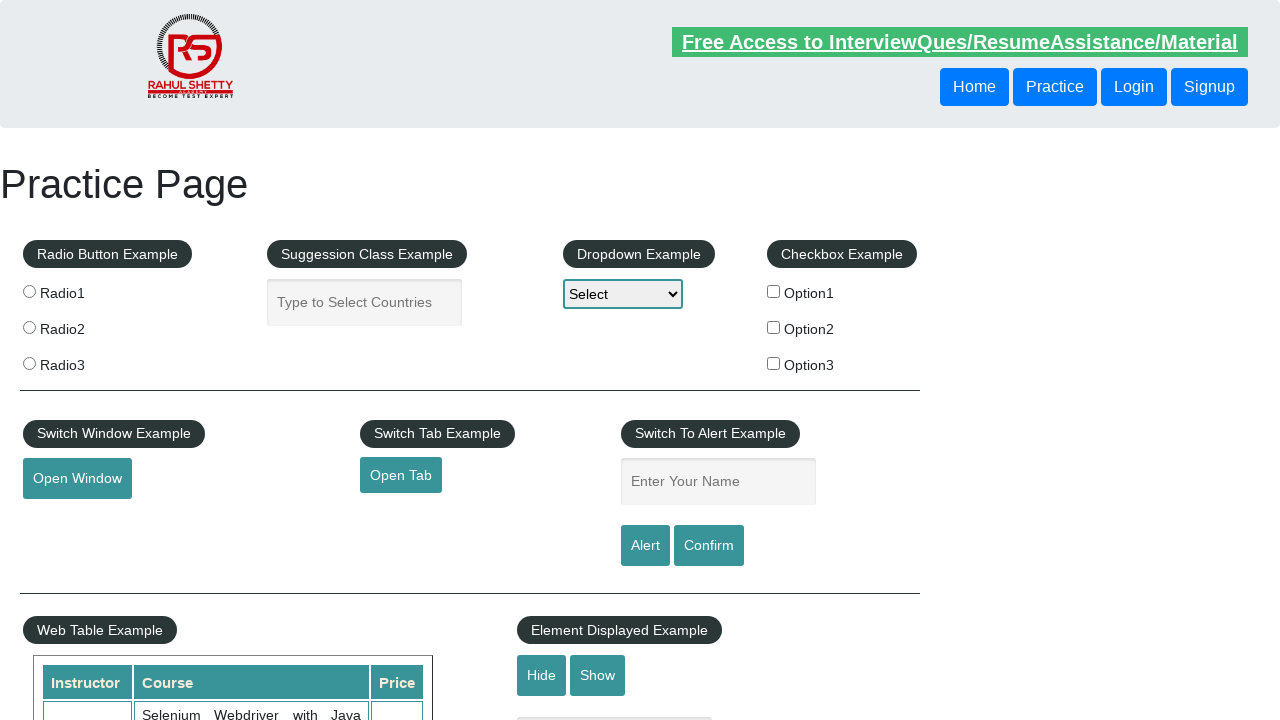

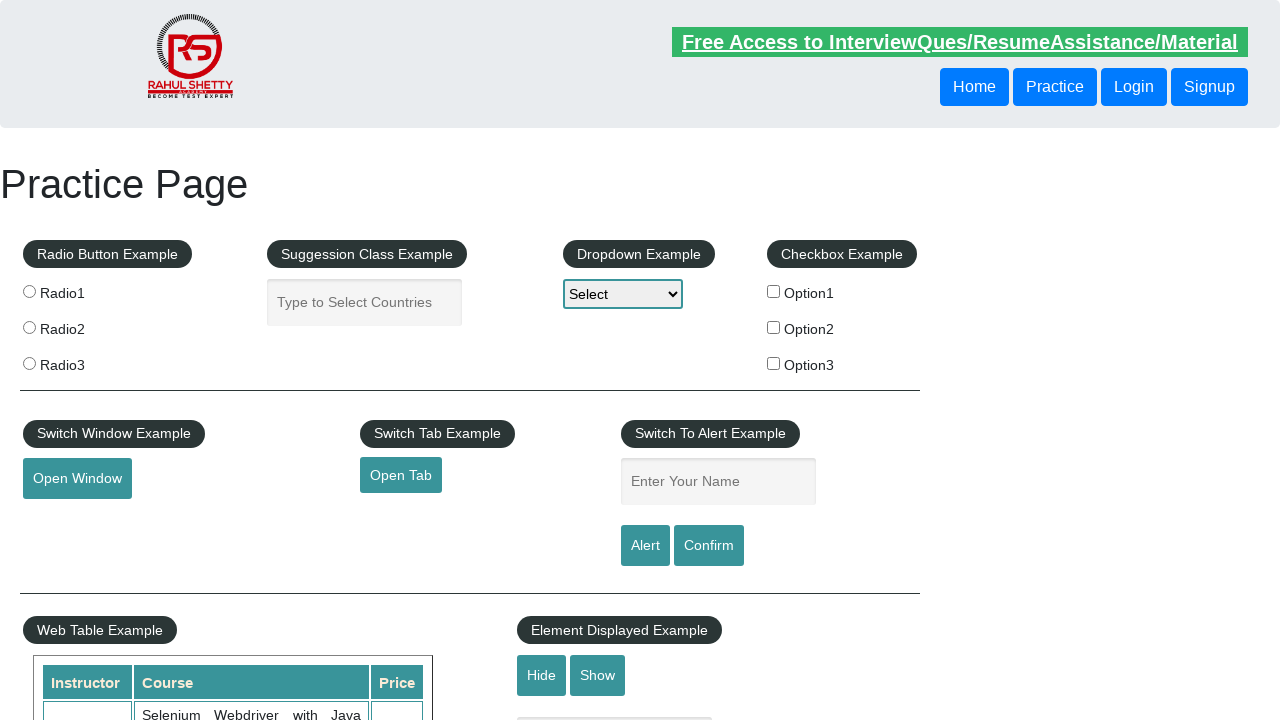